Tests a registration form by filling in required fields (name, surname, email), submitting the form, and verifying the success message is displayed.

Starting URL: http://suninjuly.github.io/registration1.html

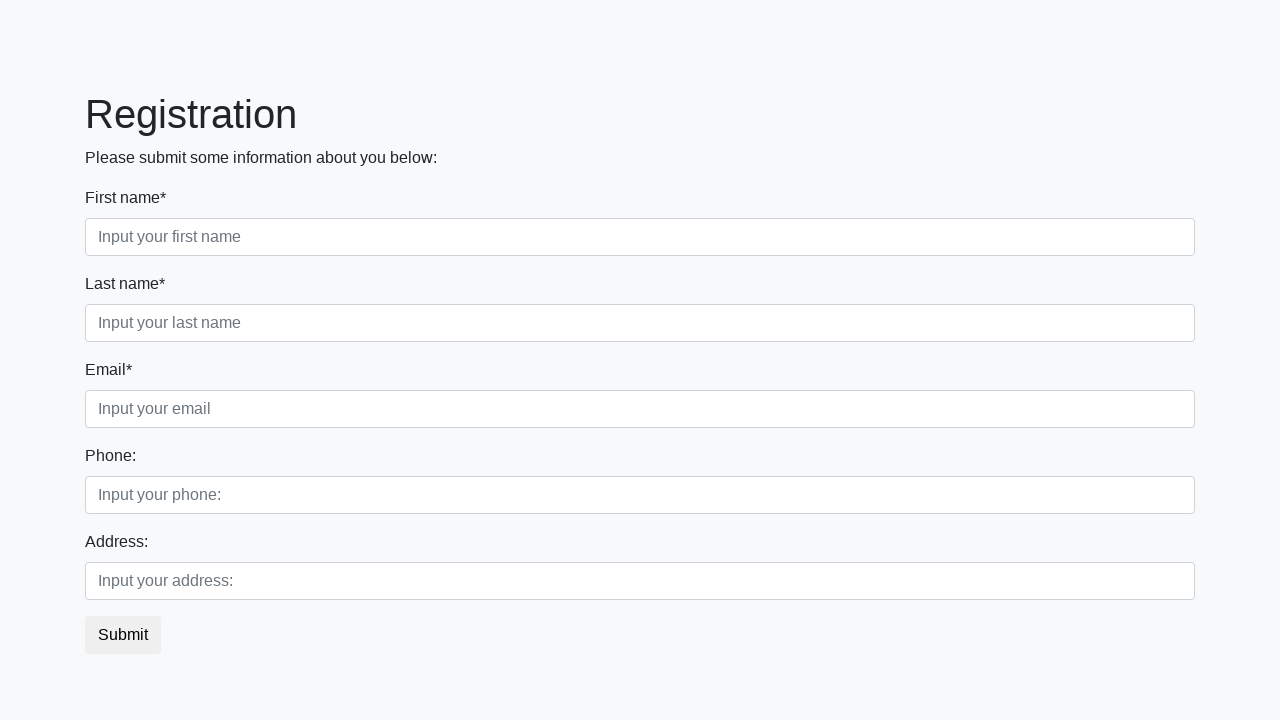

Filled first name field with 'Ivan' on .form-control.first
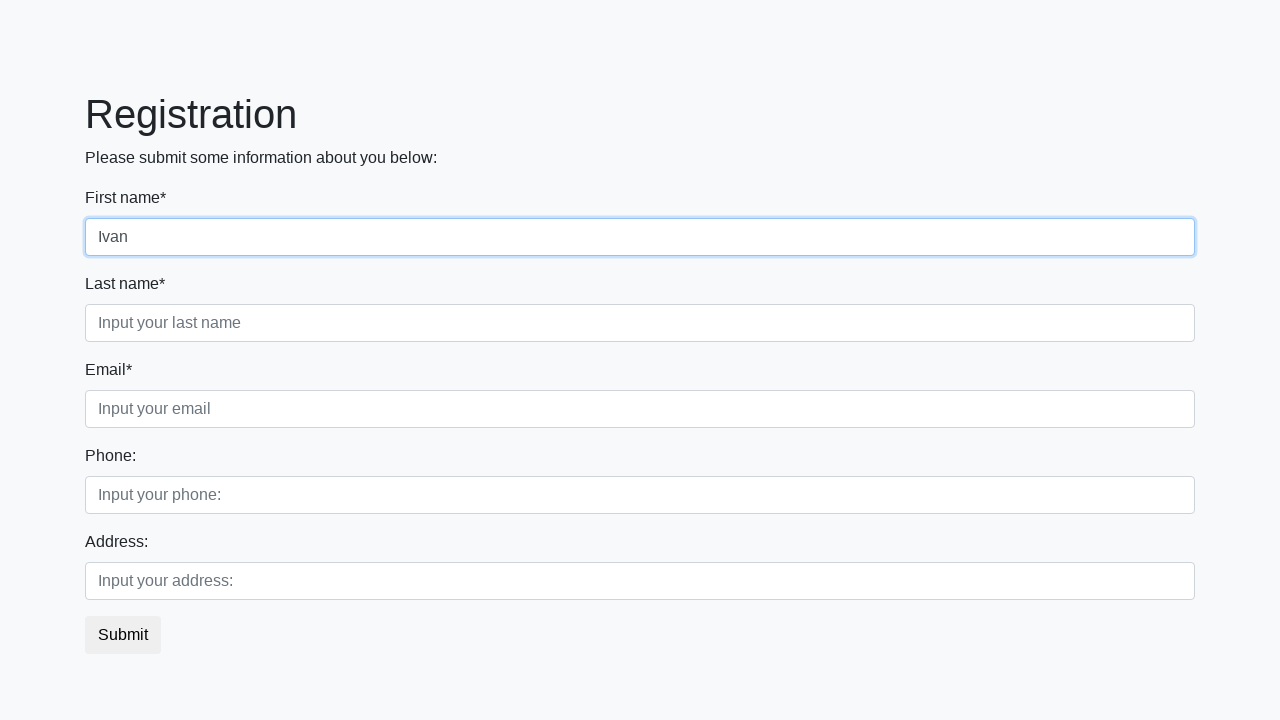

Filled surname field with 'Petrov' on .form-control.second
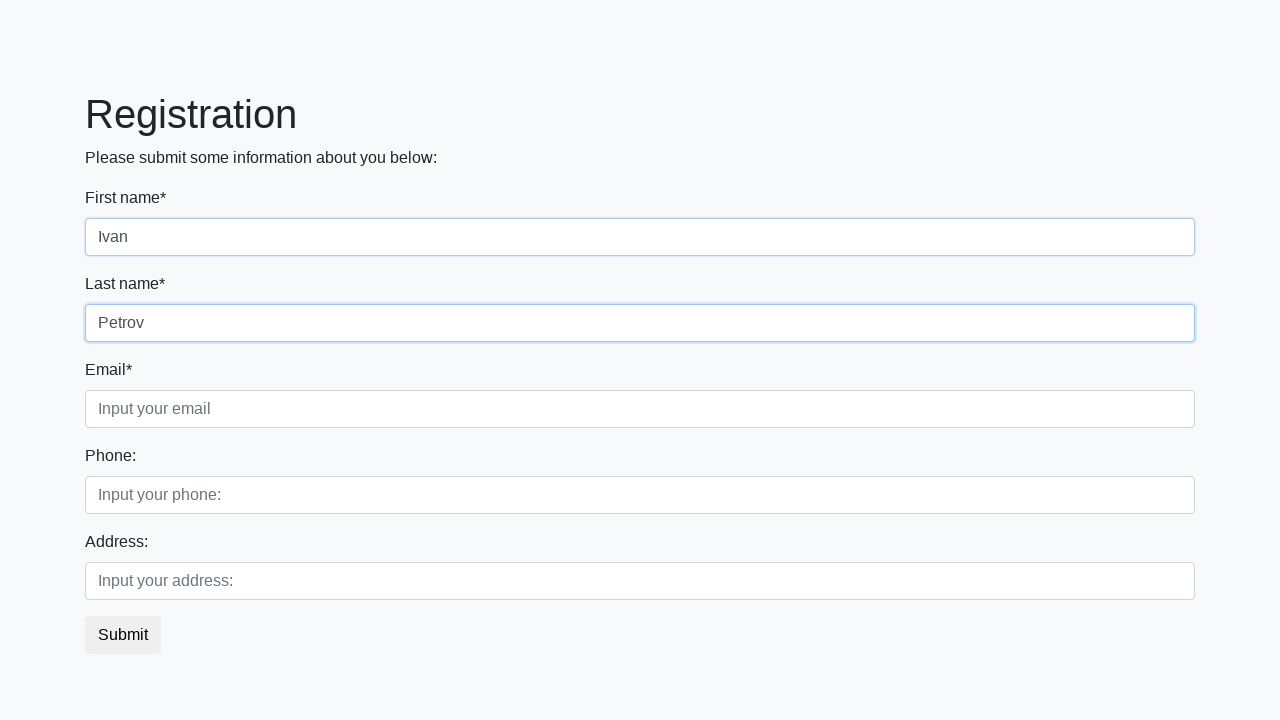

Filled email field with 'nn@mailto.plus' on .form-control.third
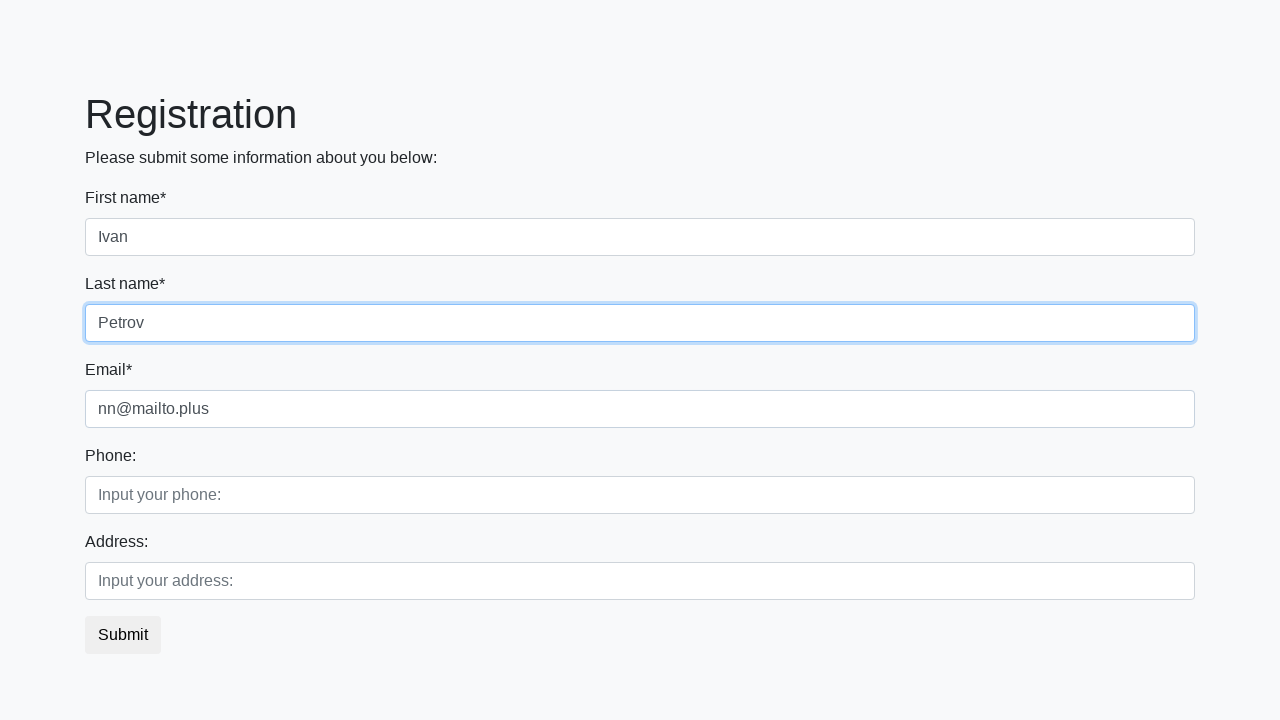

Clicked submit button to register at (123, 635) on button.btn
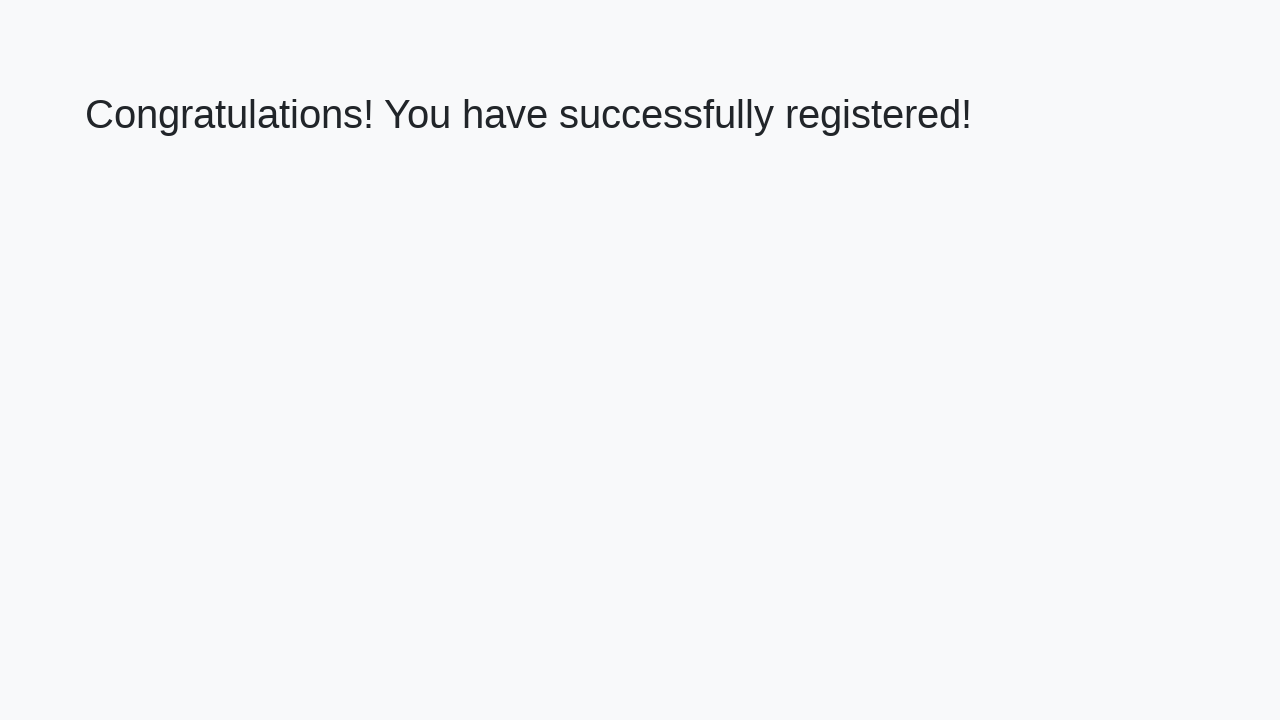

Success message header loaded
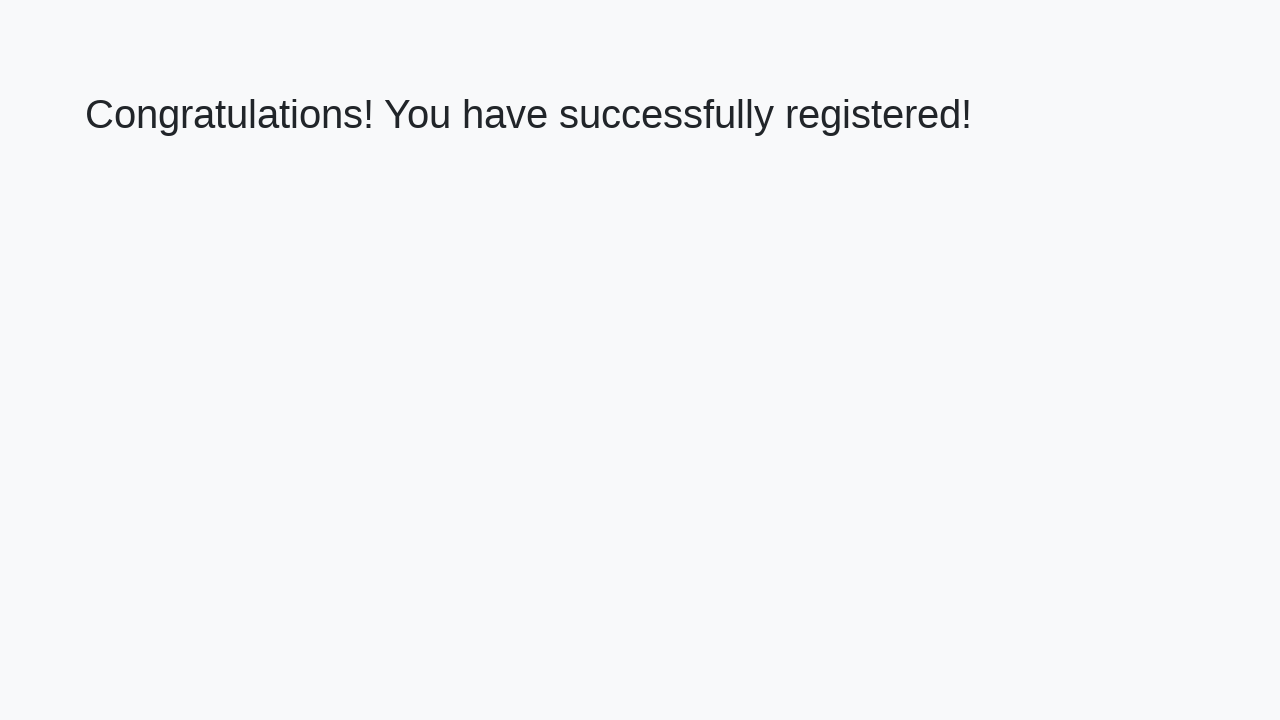

Retrieved success message text
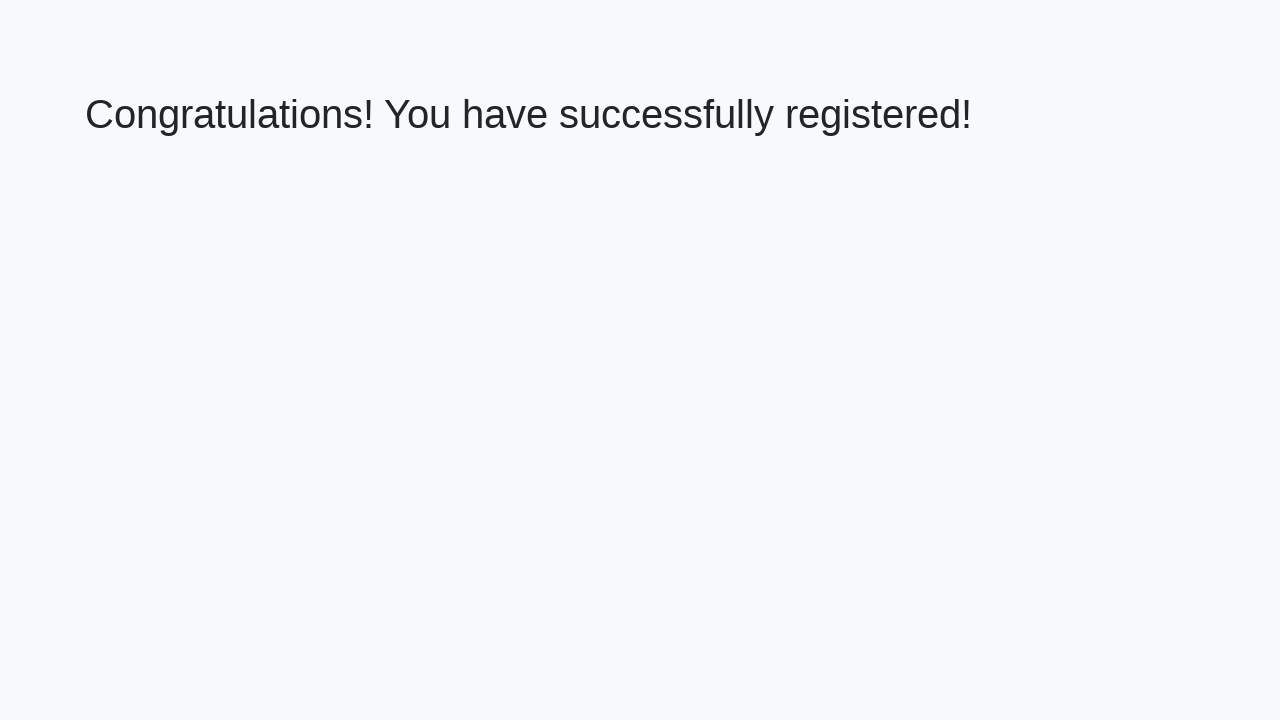

Verified success message: 'Congratulations! You have successfully registered!'
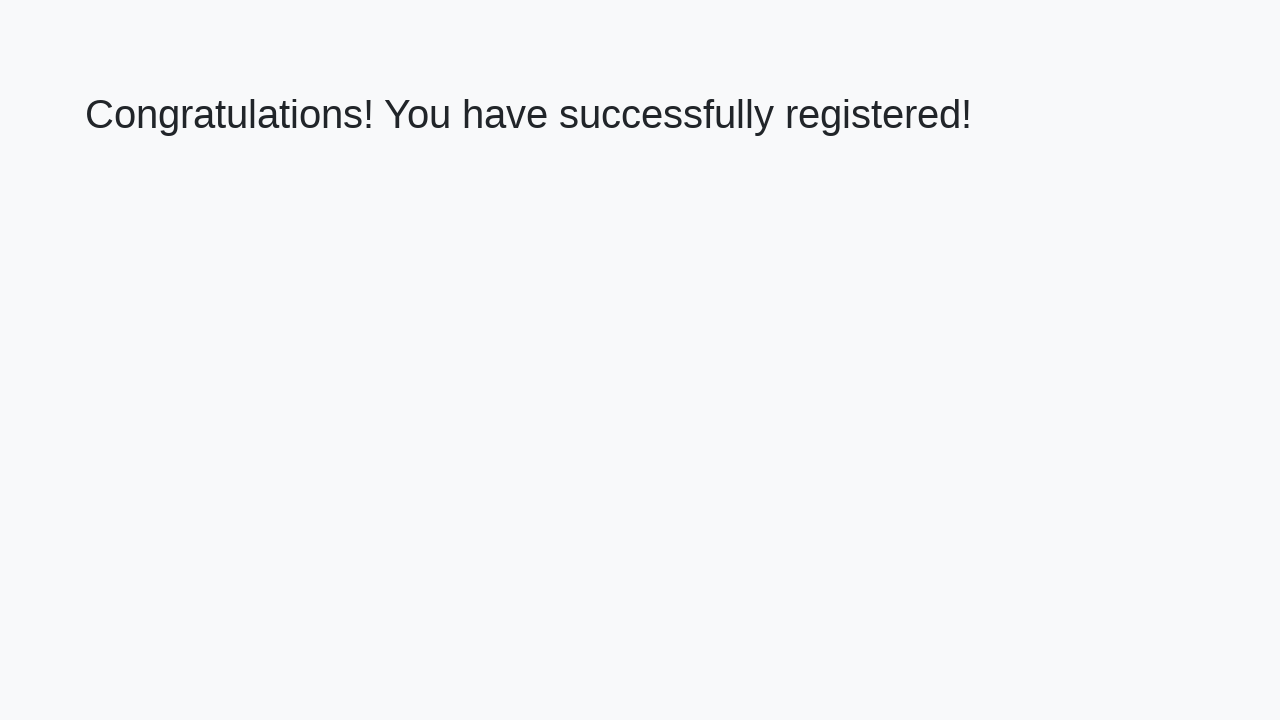

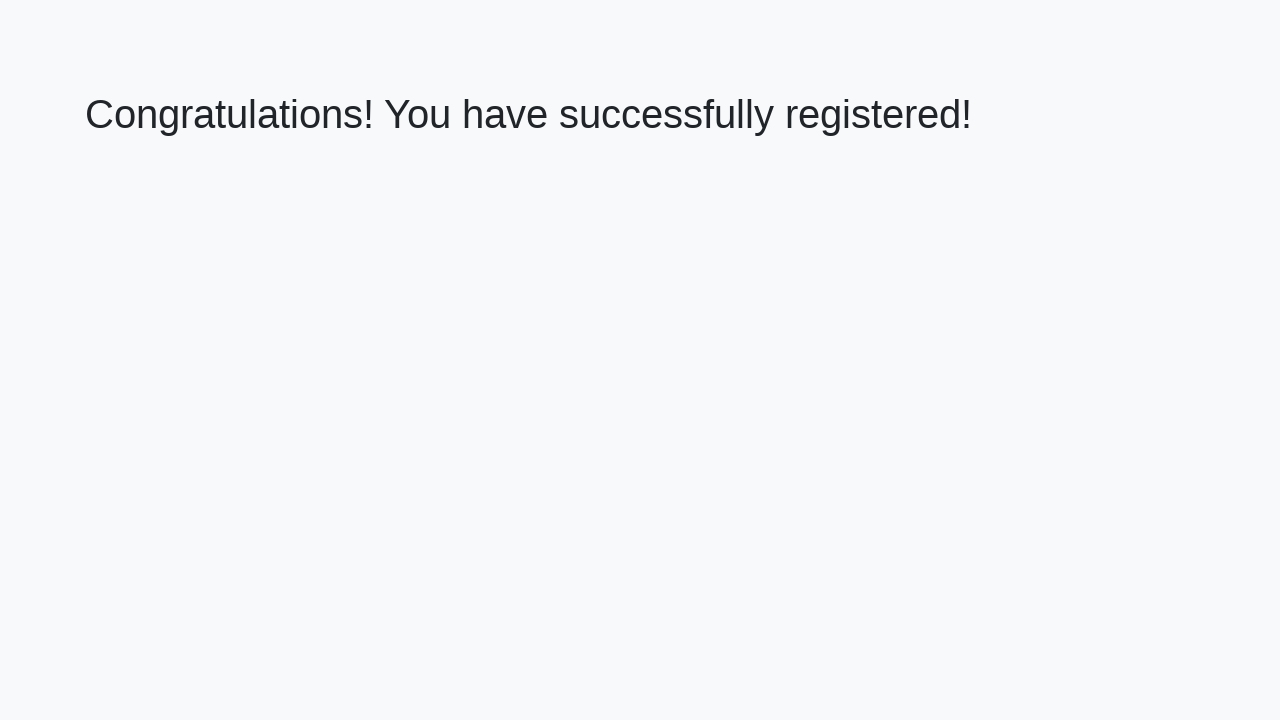